Tests that new items are appended to the bottom of the todo list by creating 3 items

Starting URL: https://demo.playwright.dev/todomvc

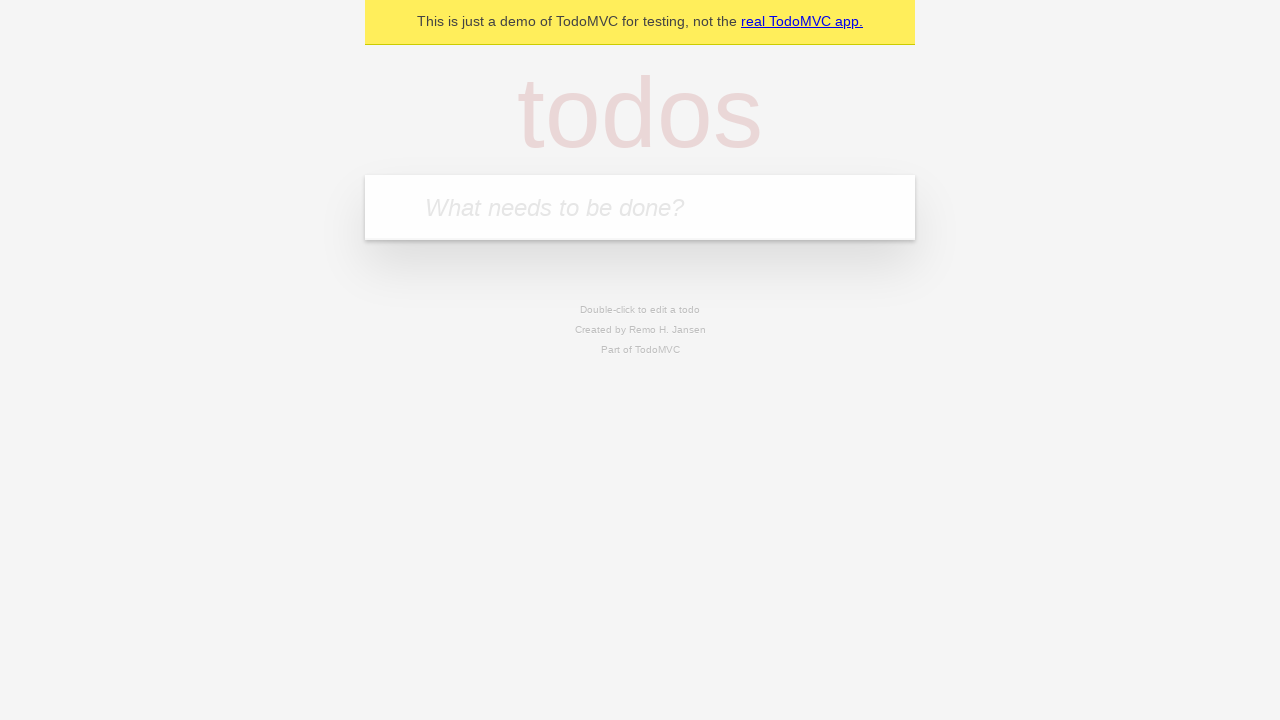

Filled todo input with 'buy some cheese' on internal:attr=[placeholder="What needs to be done?"i]
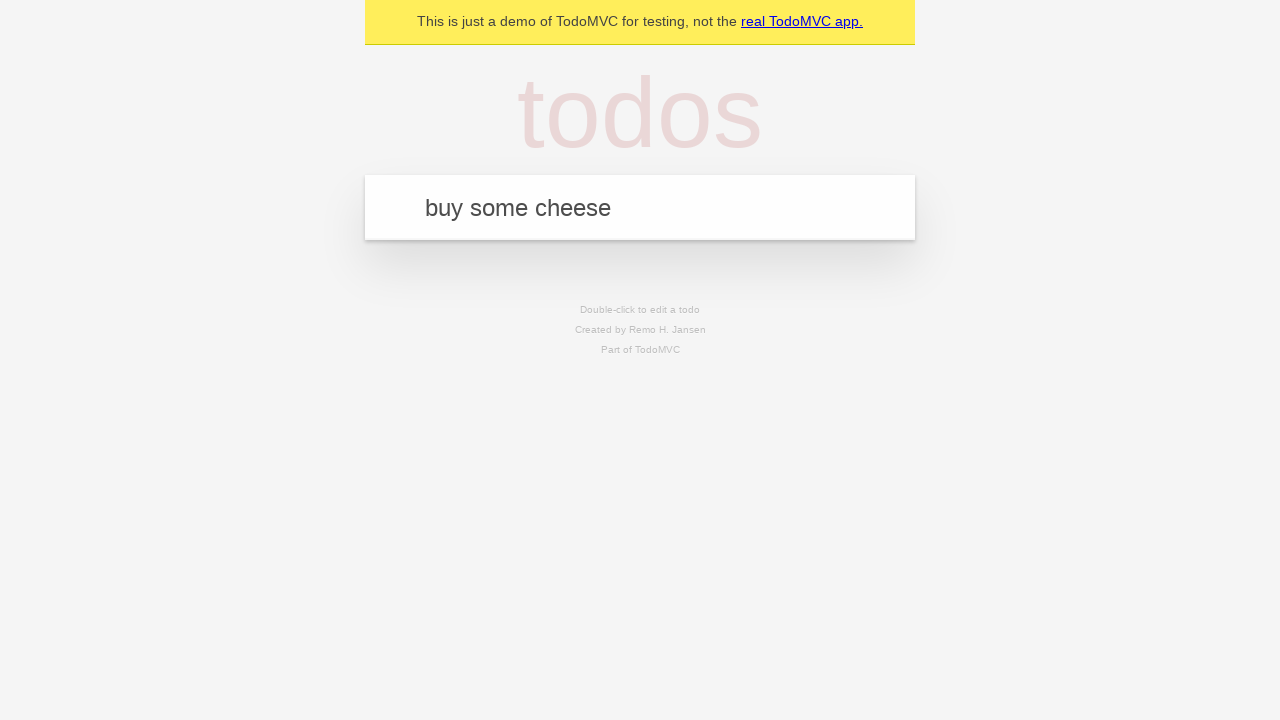

Pressed Enter to add first todo item on internal:attr=[placeholder="What needs to be done?"i]
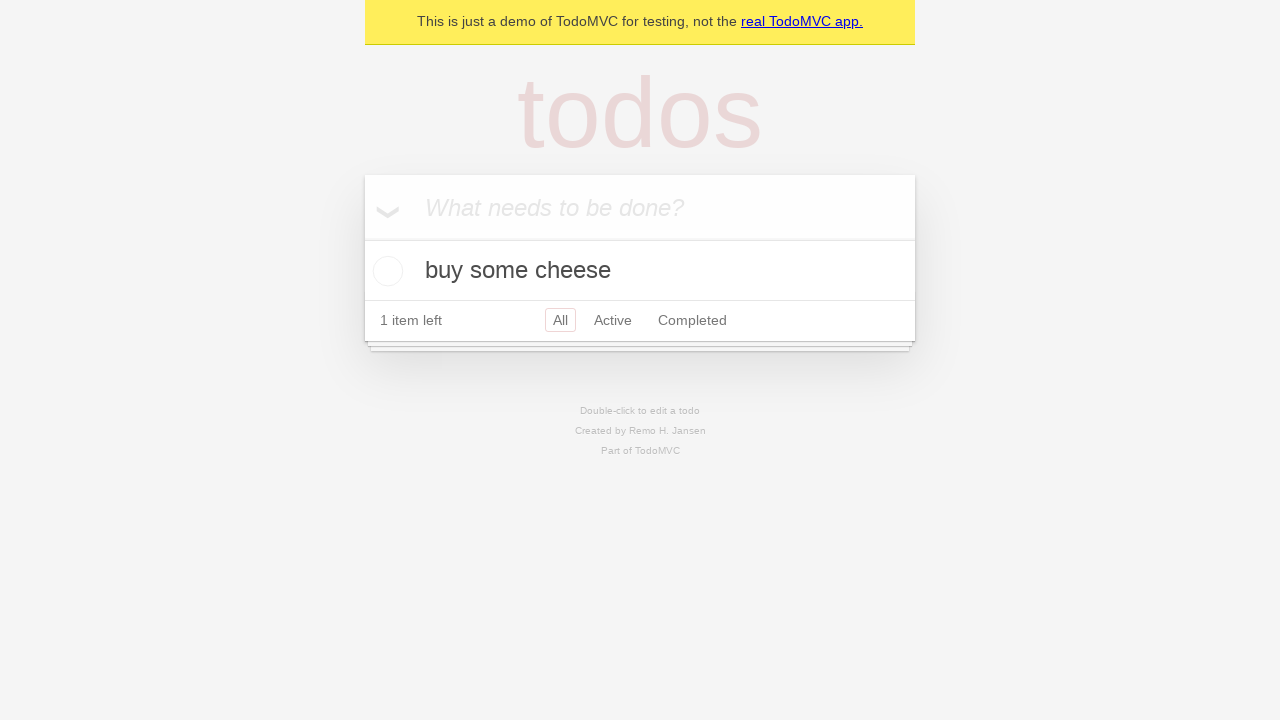

Filled todo input with 'feed the cat' on internal:attr=[placeholder="What needs to be done?"i]
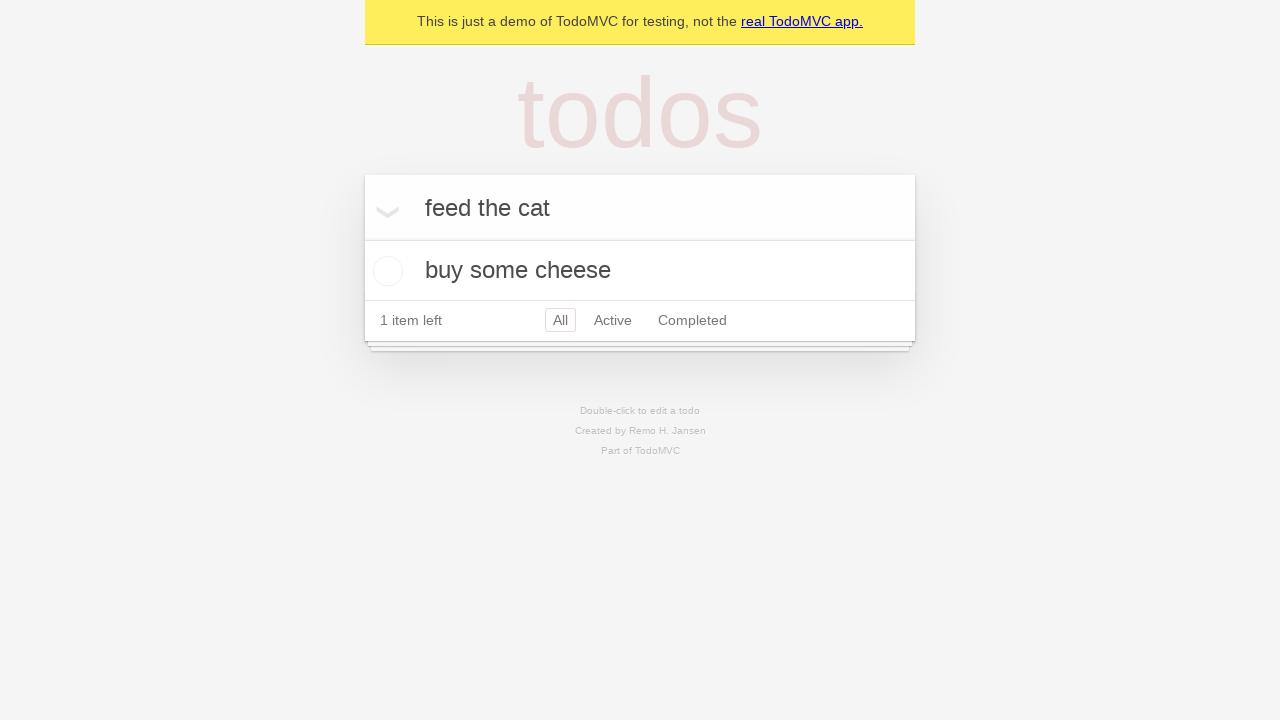

Pressed Enter to add second todo item on internal:attr=[placeholder="What needs to be done?"i]
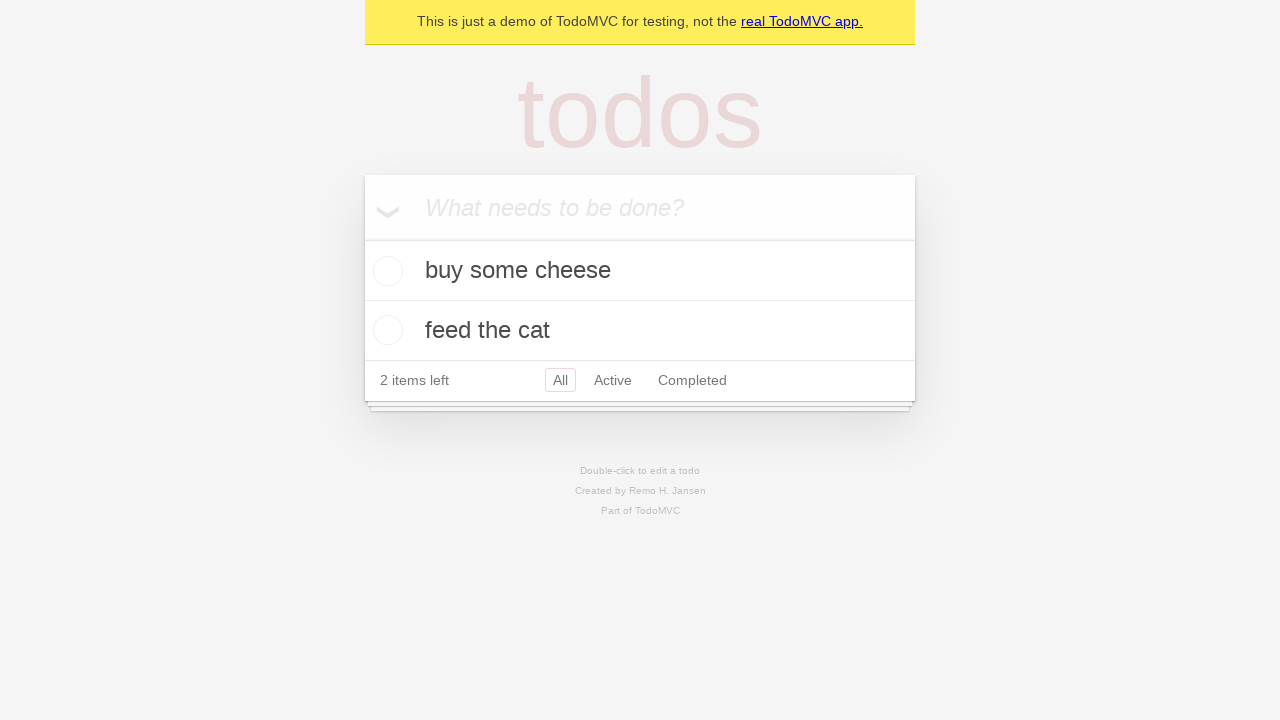

Filled todo input with 'book a doctors appointment' on internal:attr=[placeholder="What needs to be done?"i]
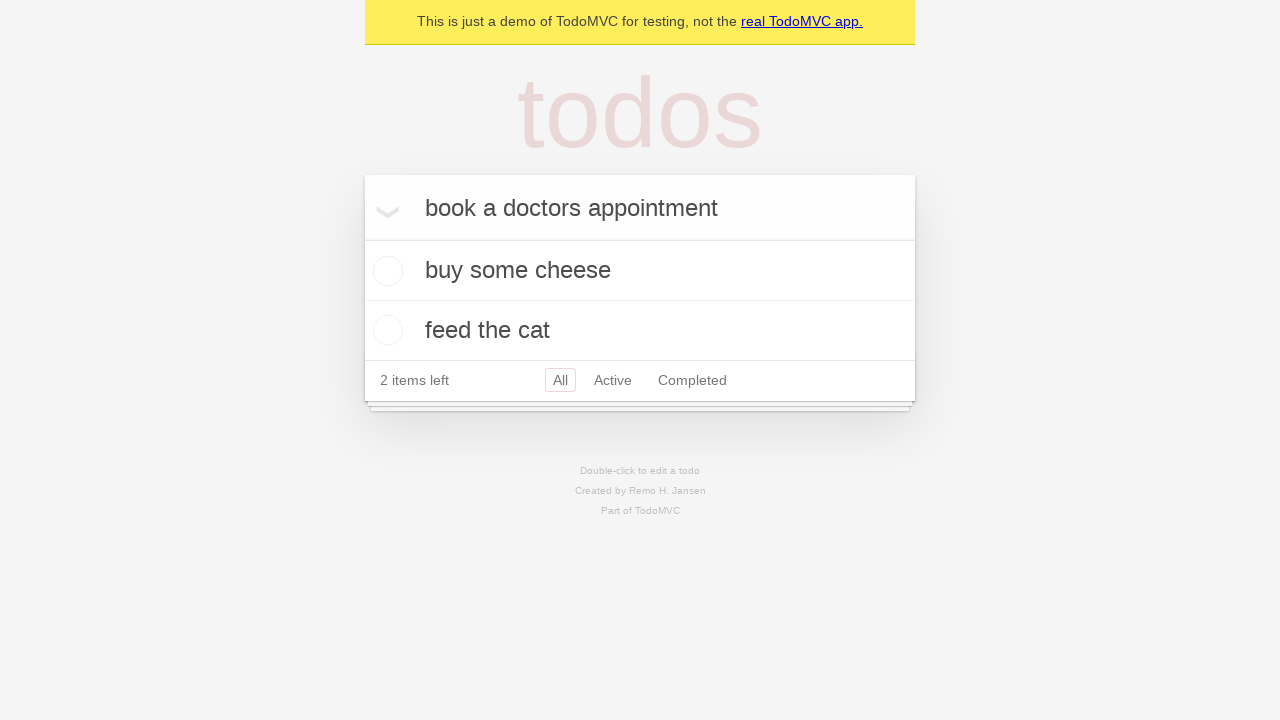

Pressed Enter to add third todo item on internal:attr=[placeholder="What needs to be done?"i]
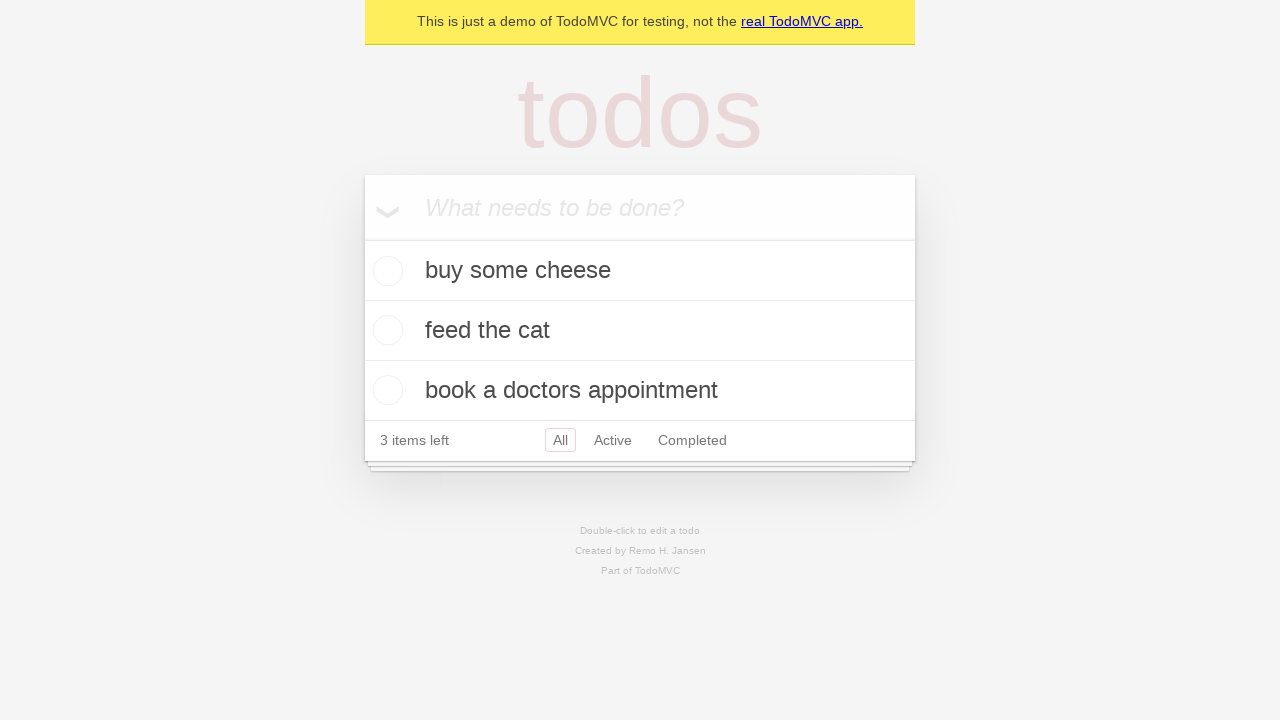

Verified that all 3 todo items were appended to the list
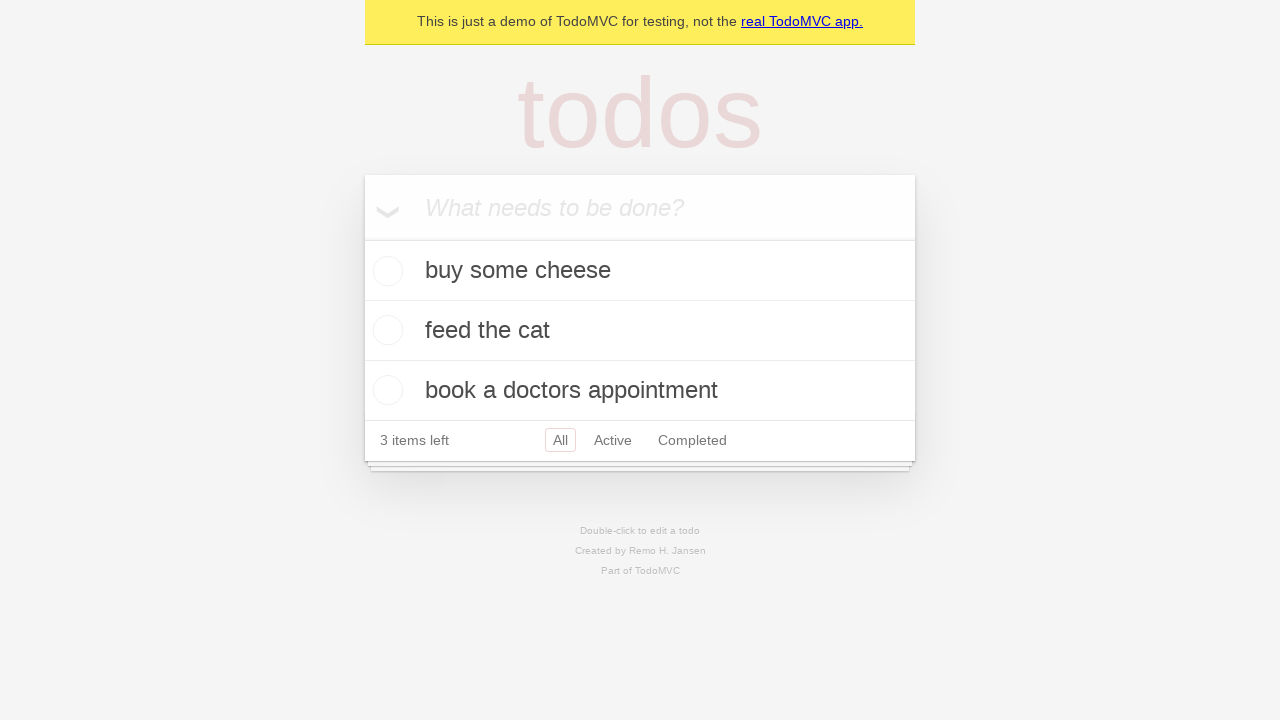

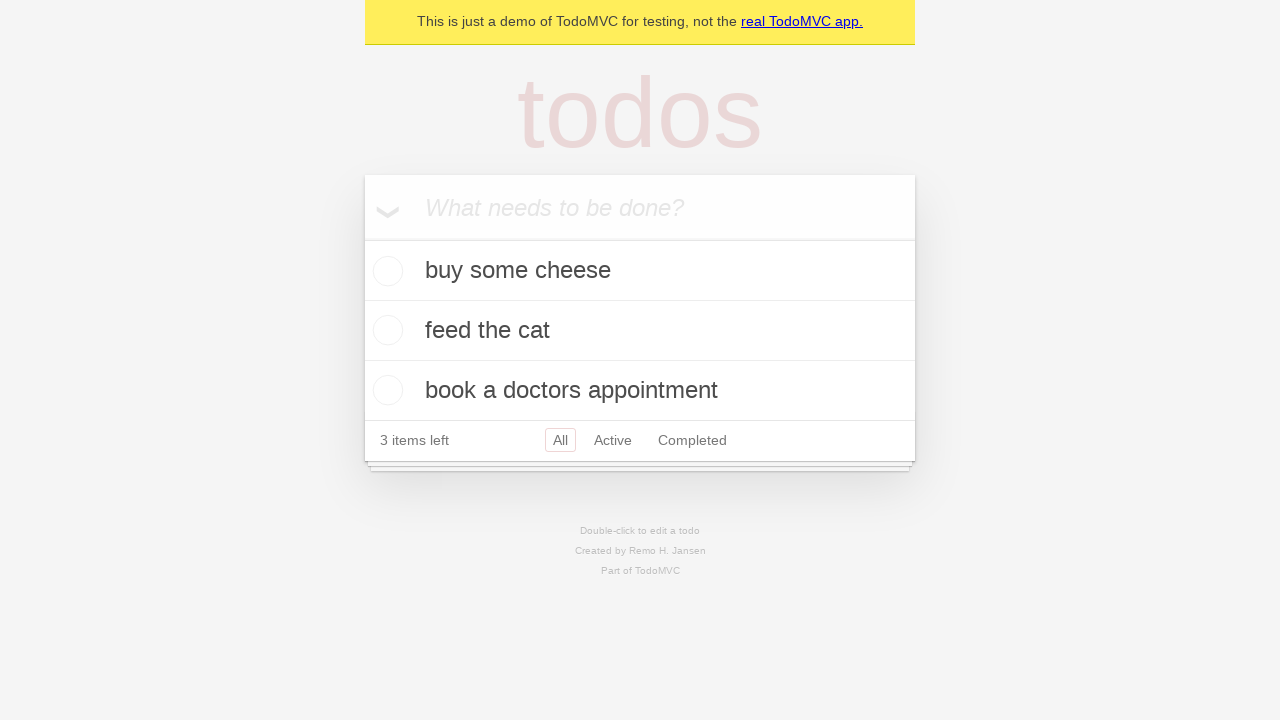